Searches for products containing 'ca', then finds and adds Cashews to the cart

Starting URL: https://rahulshettyacademy.com/seleniumPractise/#/

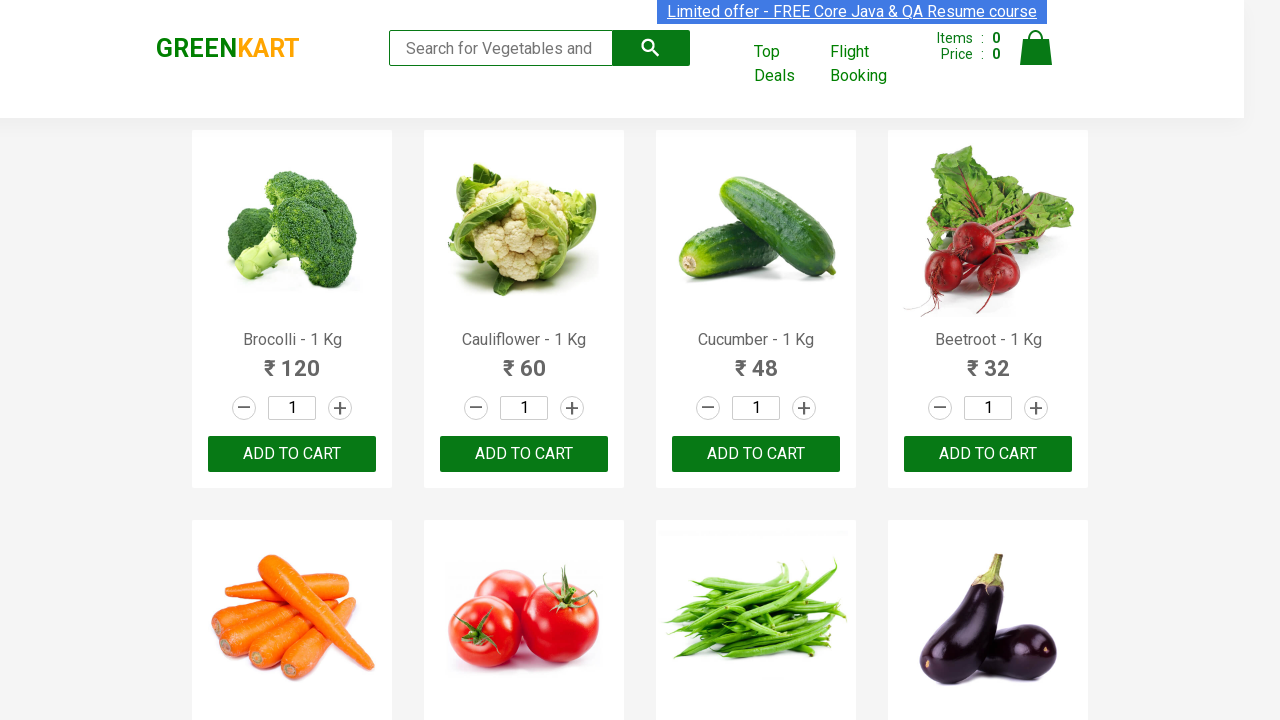

Filled search field with 'ca' on input[placeholder='Search for Vegetables and Fruits']
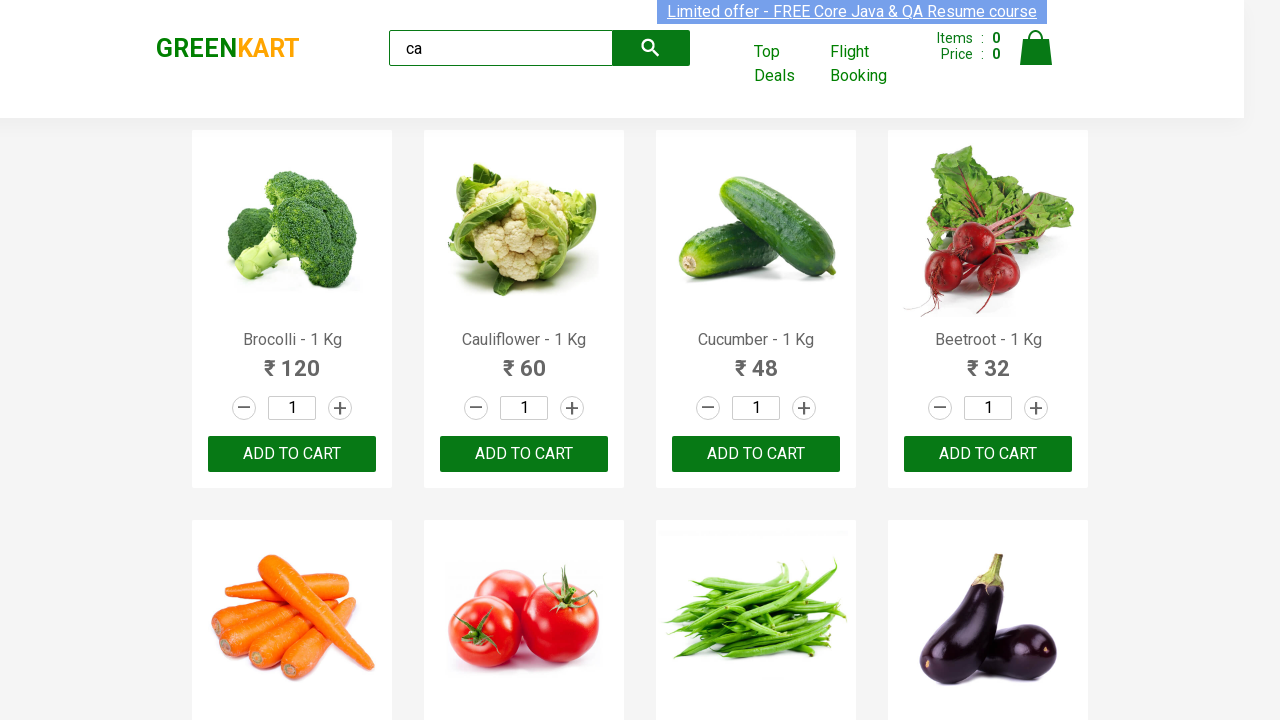

Pressed Enter to search for products containing 'ca' on input[placeholder='Search for Vegetables and Fruits']
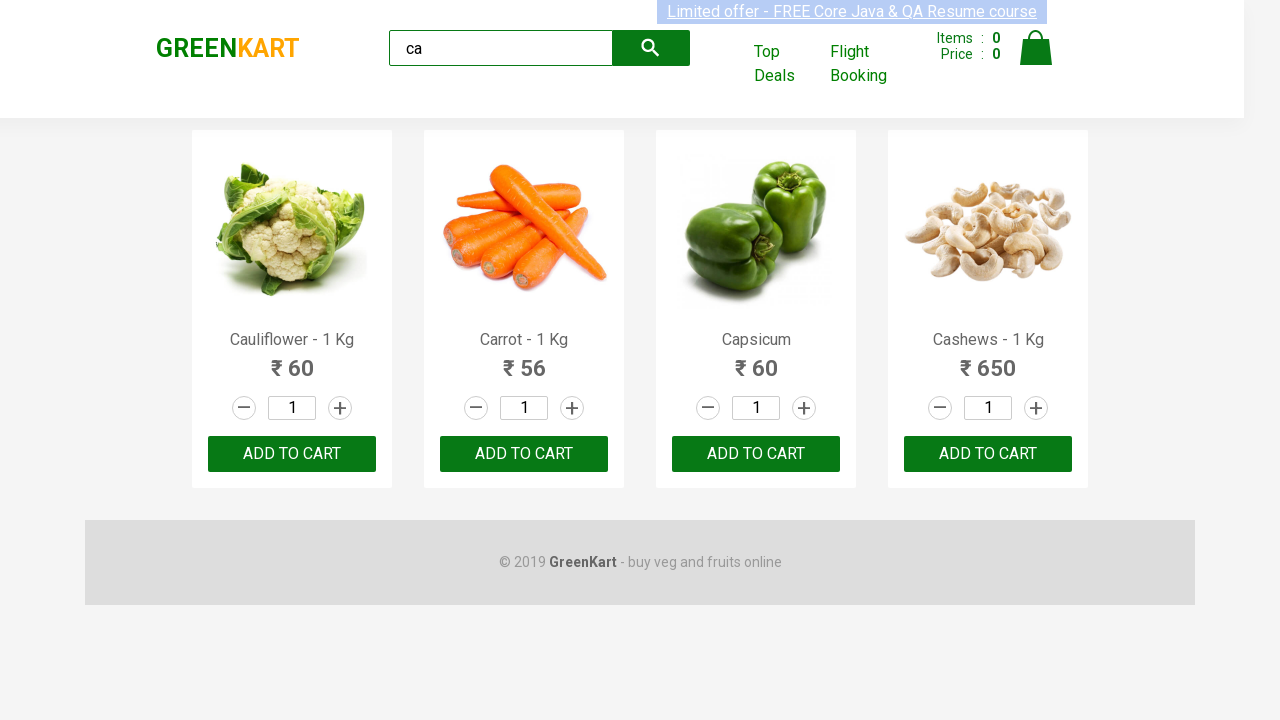

Filtered products loaded after search
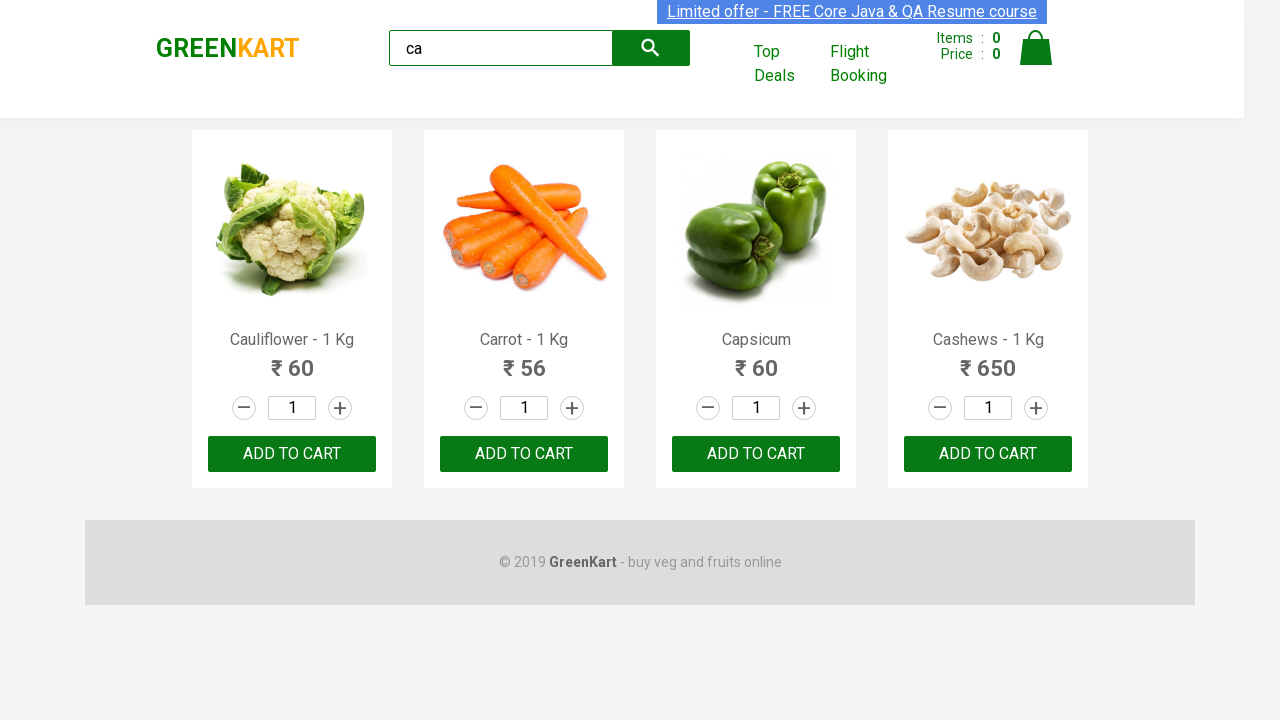

Retrieved 4 filtered product(s)
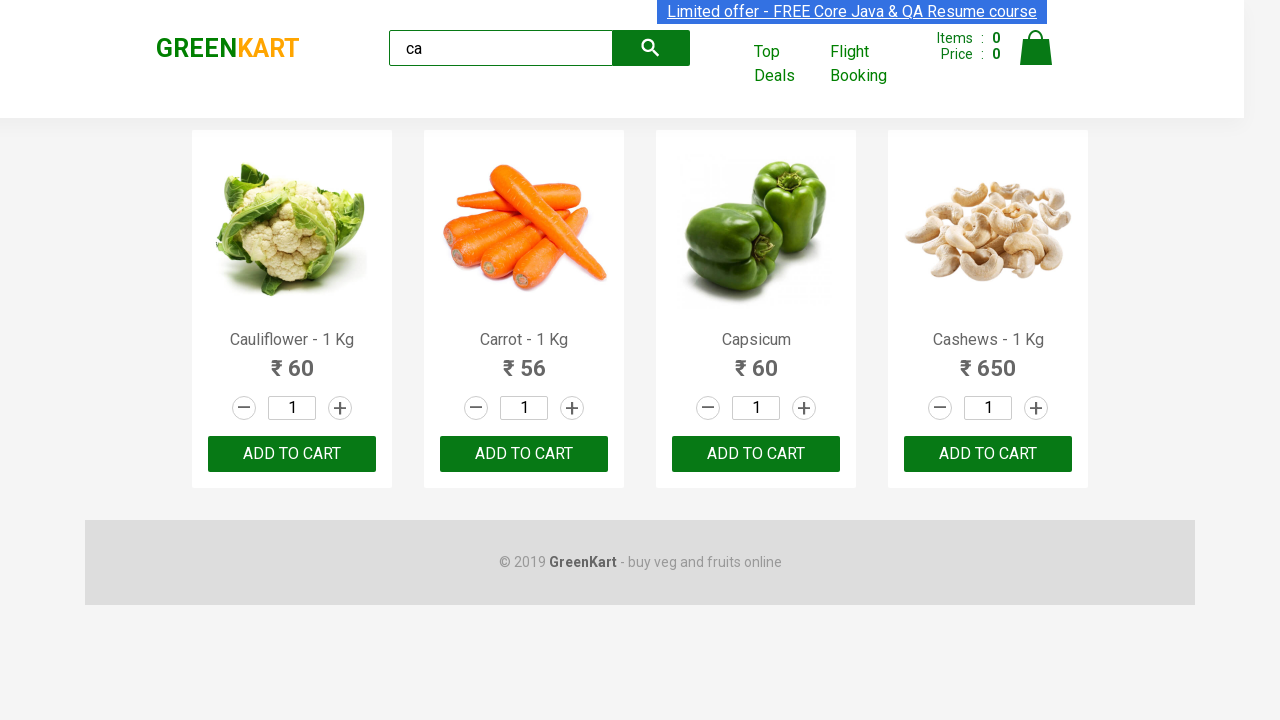

Found and clicked ADD TO CART button for 'Cashews - 1 Kg' at (988, 454) on .products .product >> nth=3 >> button
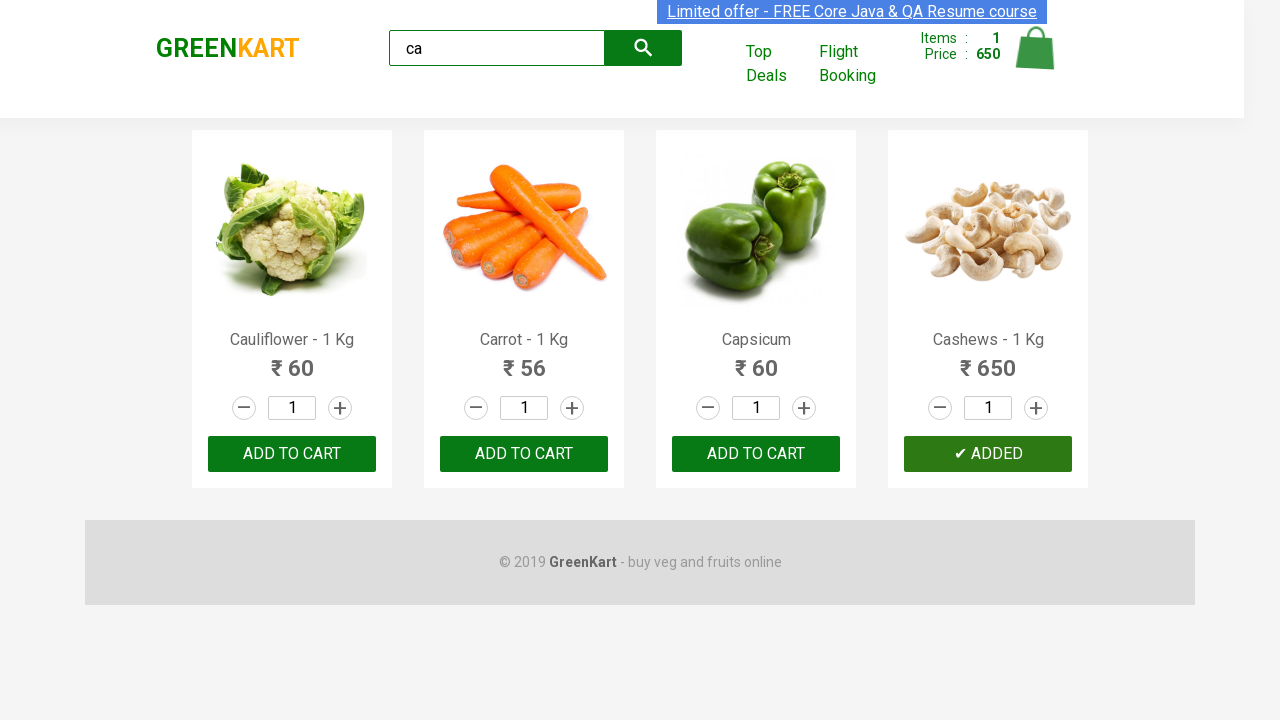

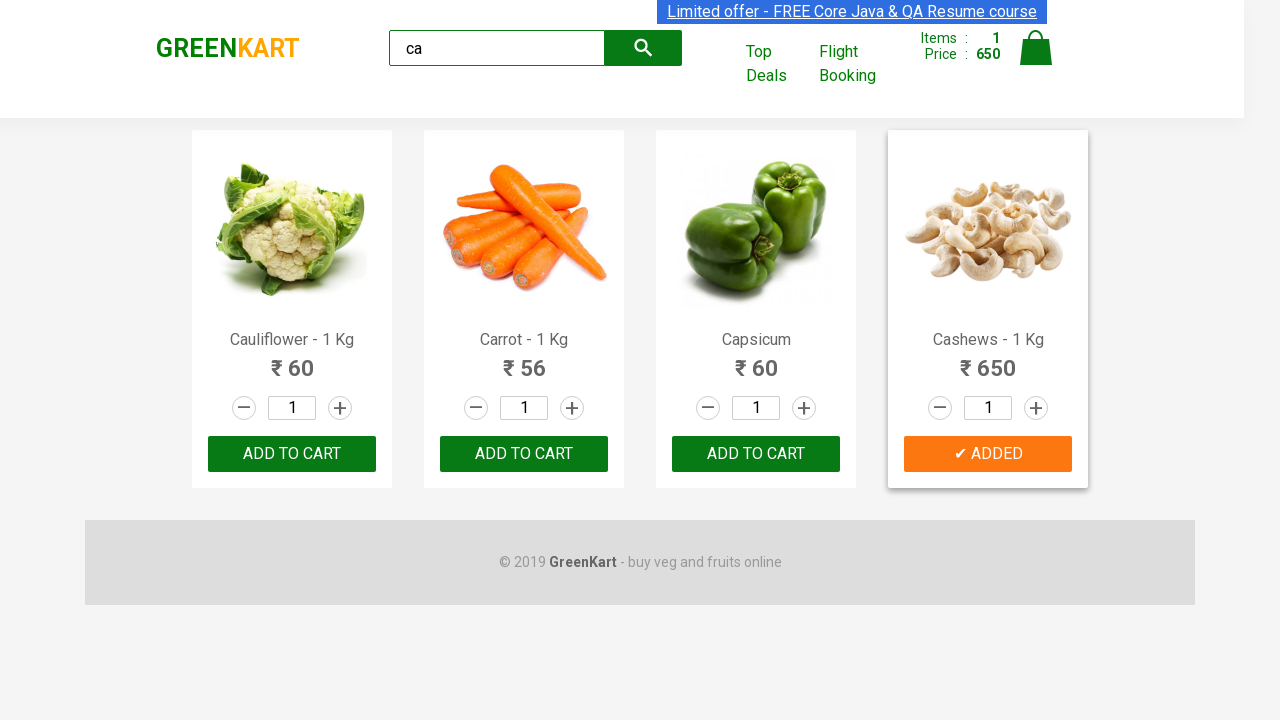